Tests text comparison tool by copying text from the first editor and pasting it into the second editor using keyboard shortcuts

Starting URL: https://extendsclass.com/text-compare.html

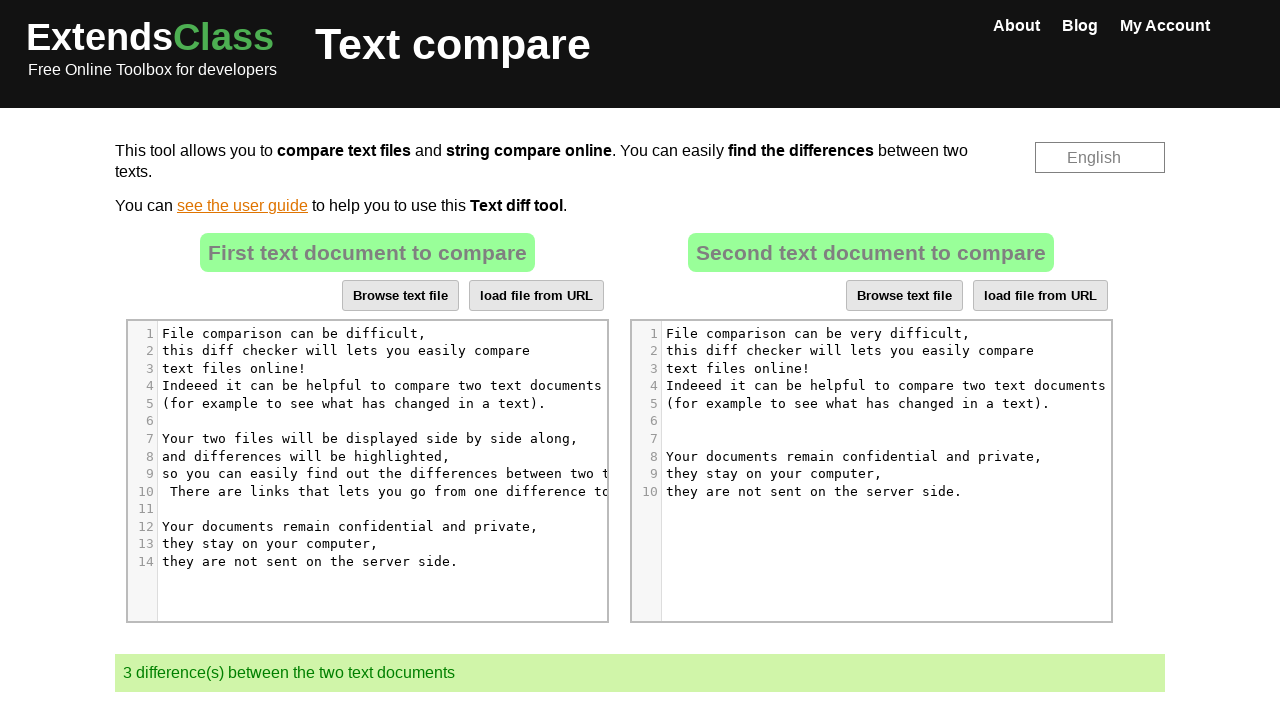

Clicked on the first text editor area at (391, 421) on xpath=//*[@id="dropZone"]/div[2]/div/div[6]/div[1]/div/div/div/div[5]/div[6]/pre
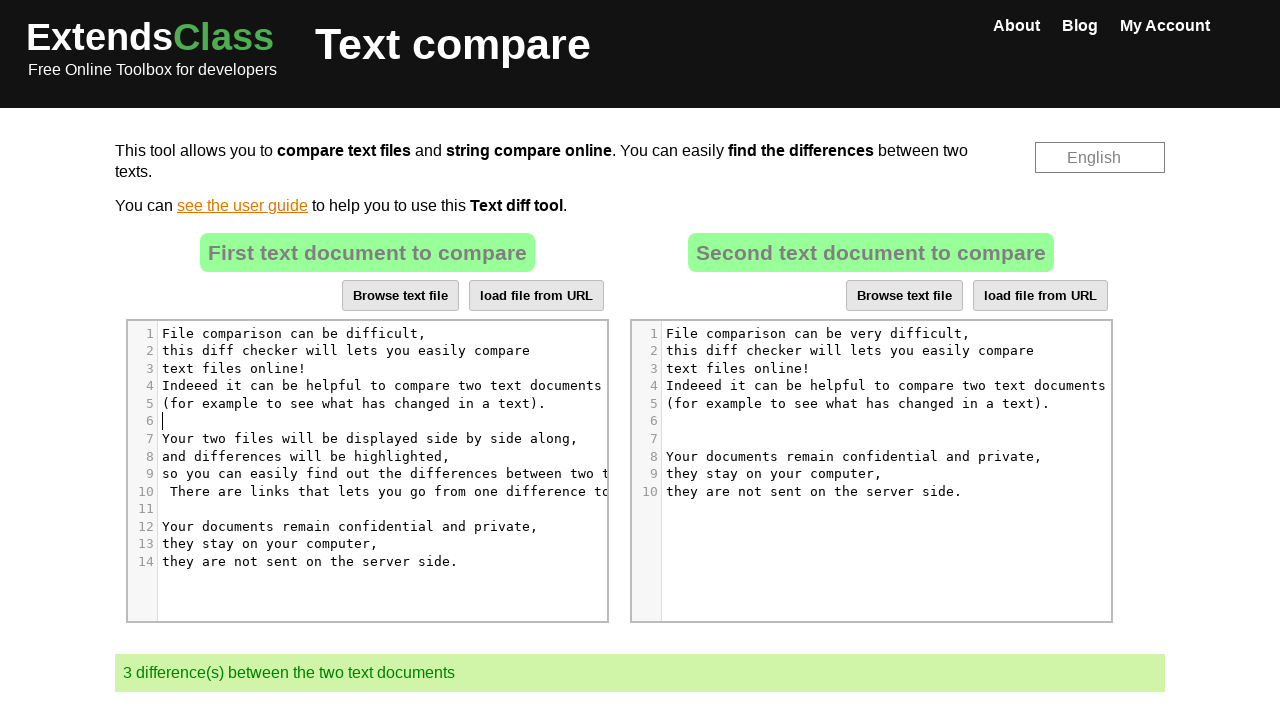

Selected all text in the first editor using Ctrl+A
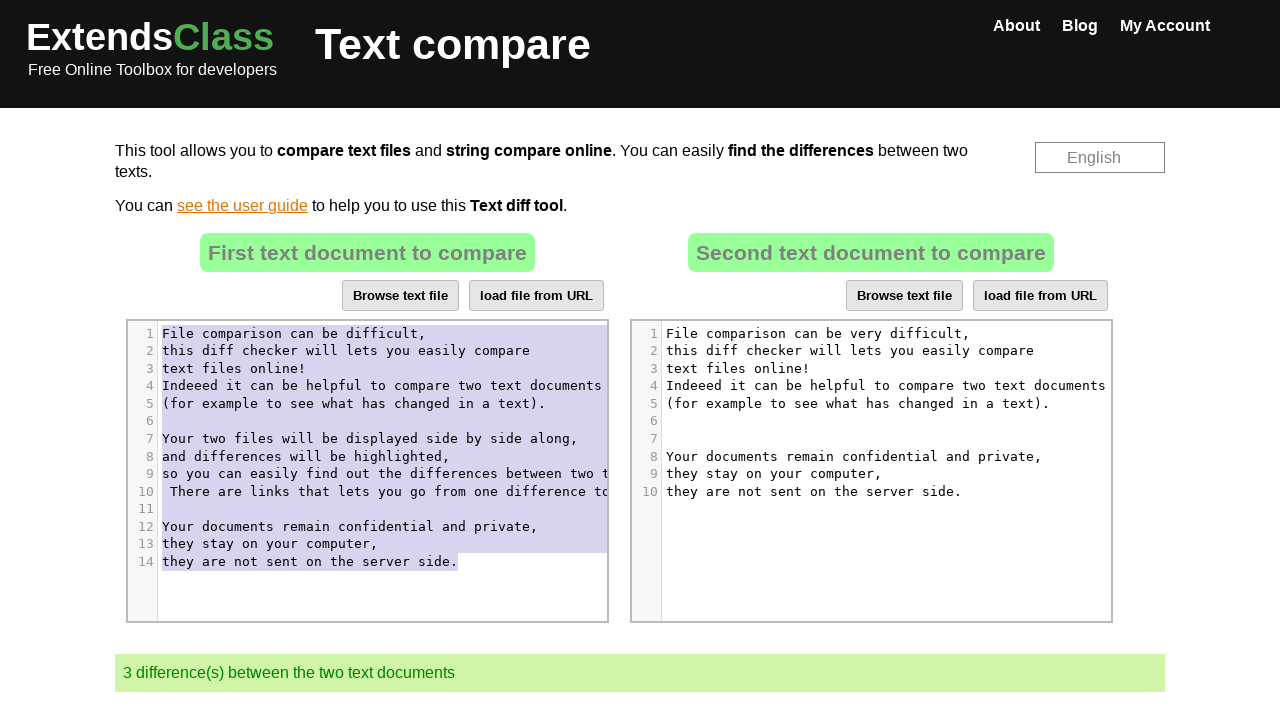

Copied selected text from the first editor using Ctrl+C
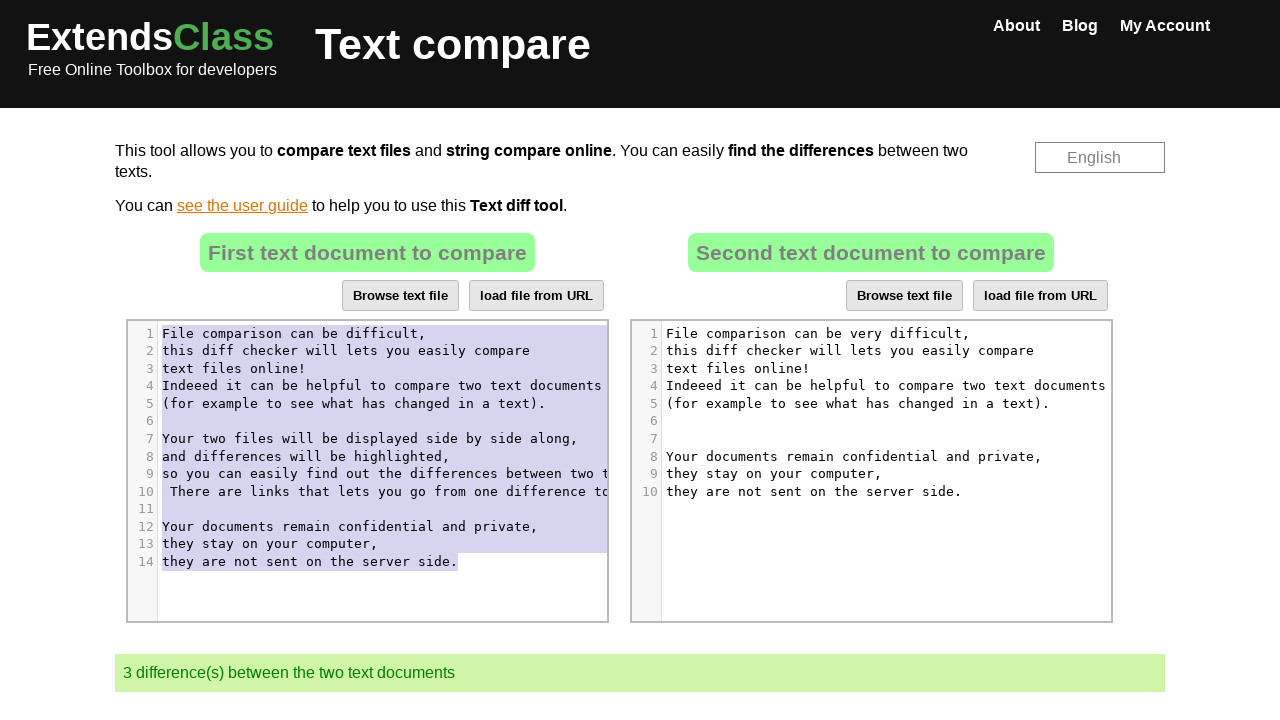

Clicked on the second text editor area at (883, 421) on xpath=//*[@id="dropZone2"]/div[2]/div/div[6]/div[1]/div/div/div/div[5]/div[6]/pr
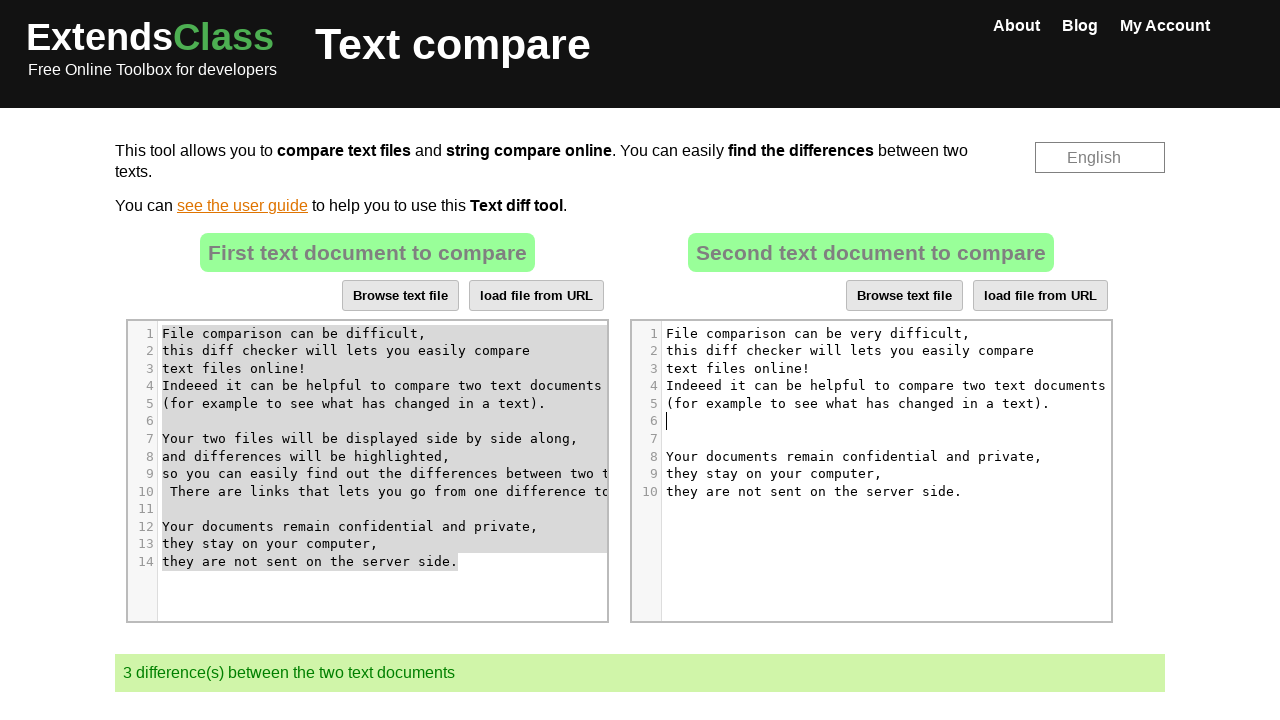

Selected all content in the second editor using Ctrl+A
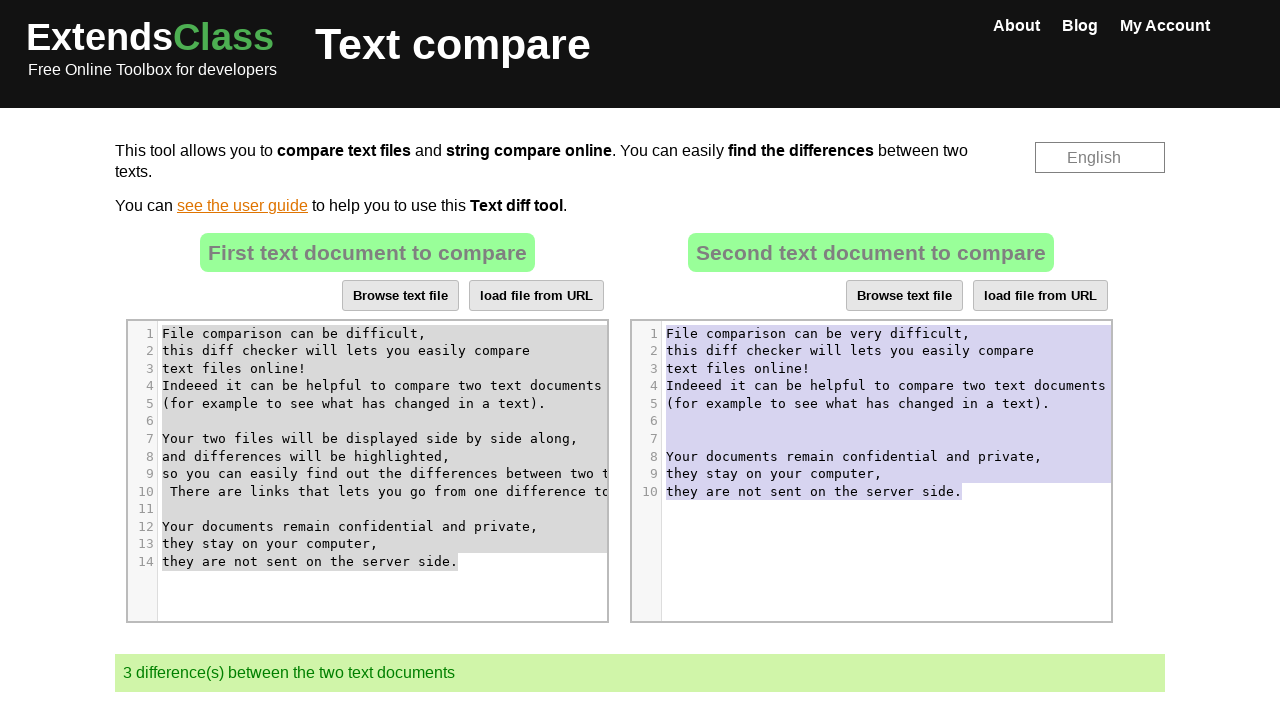

Pasted copied text into the second editor using Ctrl+V
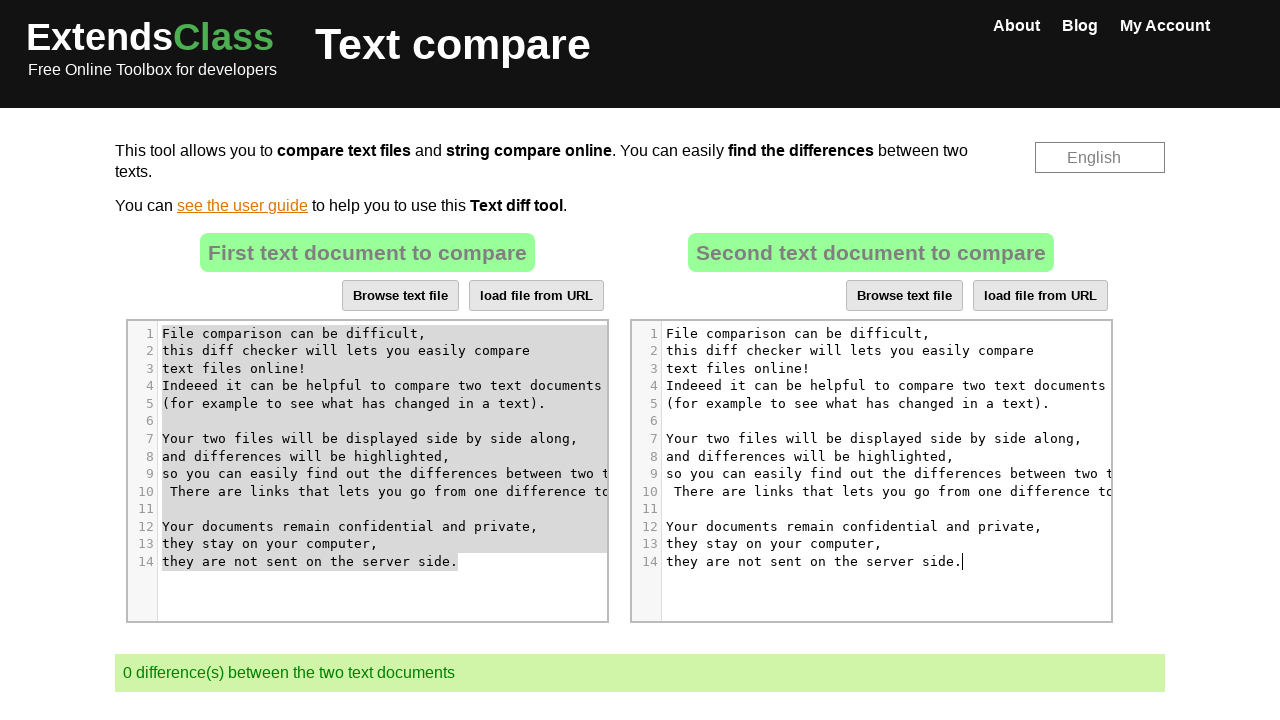

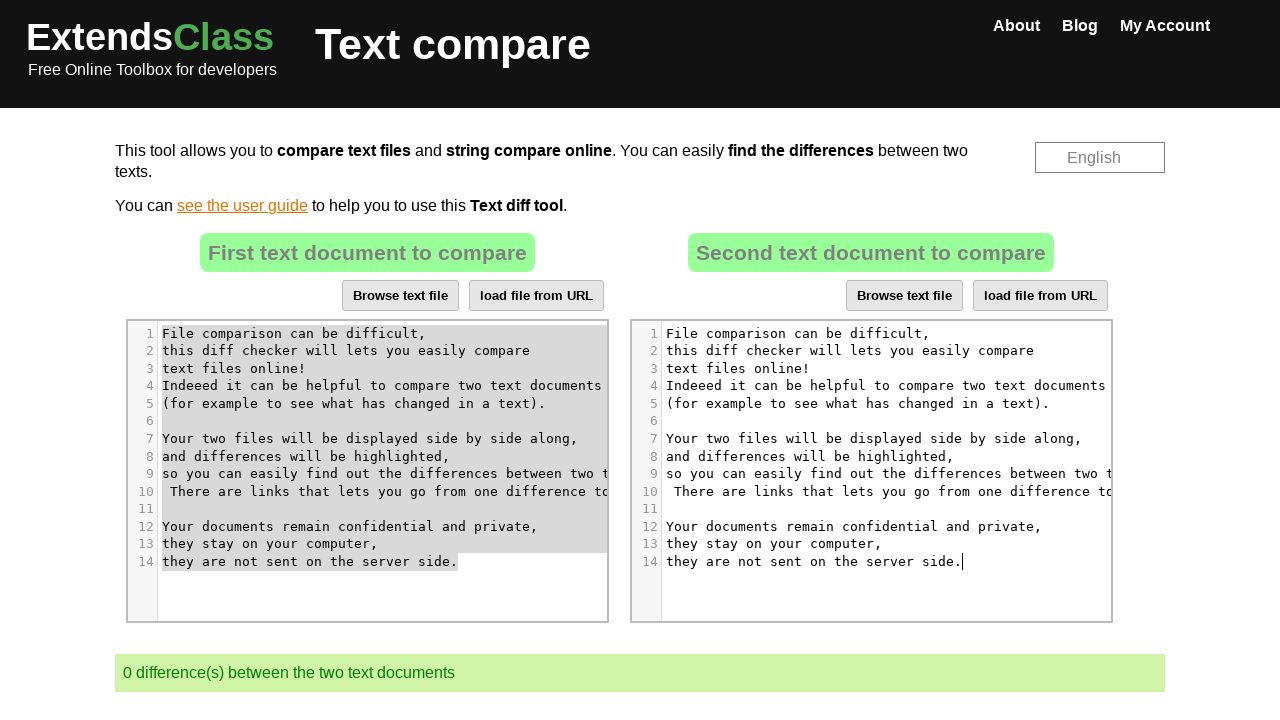